Navigates to EaseMyTrip website and uses keyboard navigation to tab through elements and press enter, likely interacting with the flight booking interface

Starting URL: https://www.easemytrip.com/

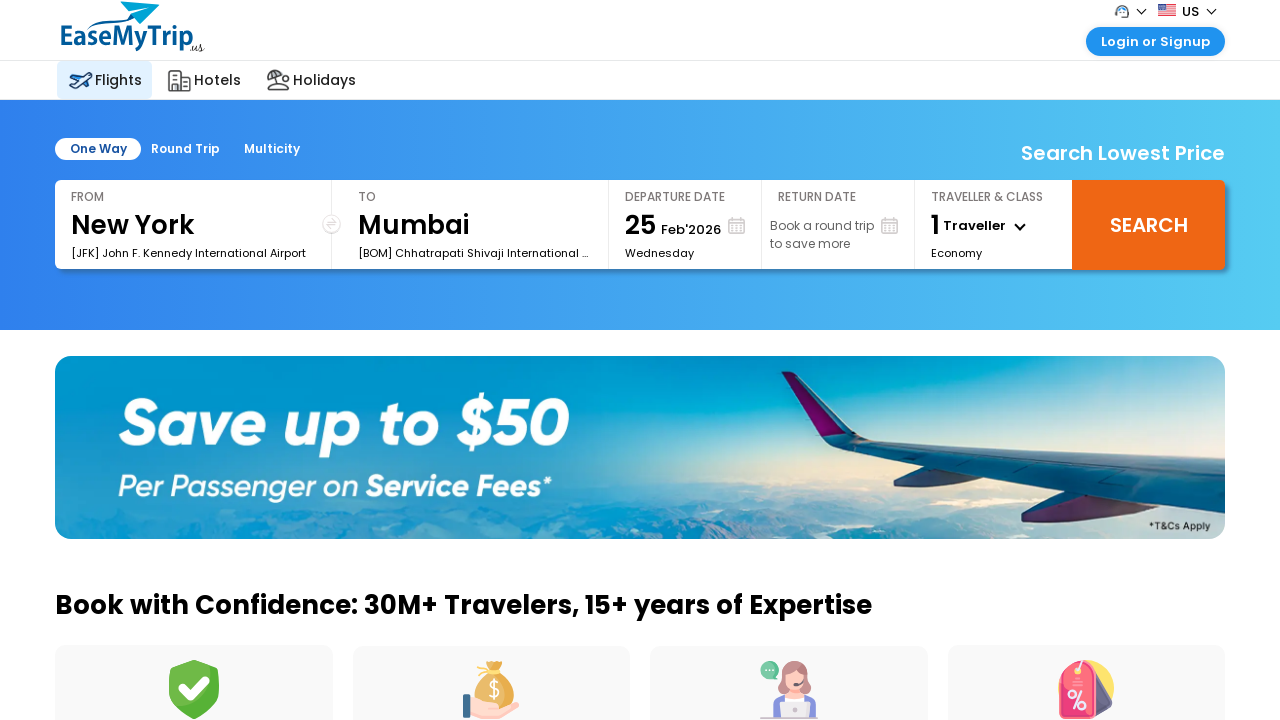

Pressed Tab to navigate to first element
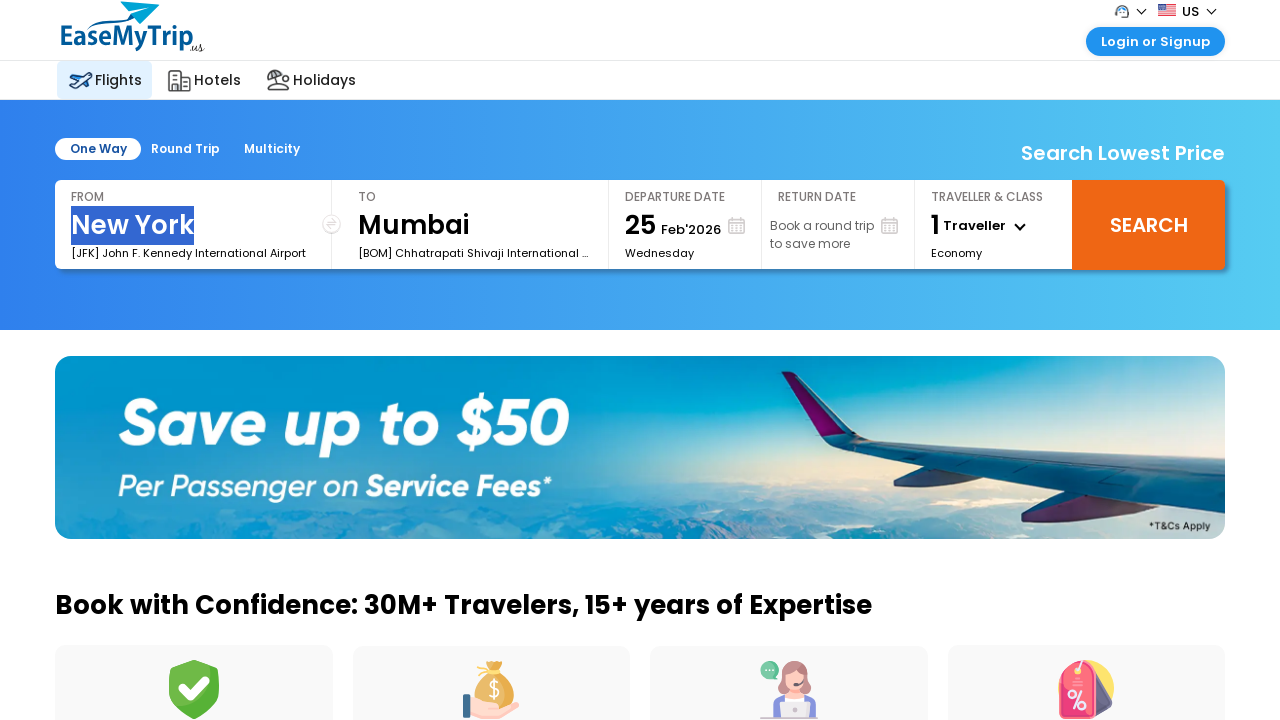

Waited 2 seconds
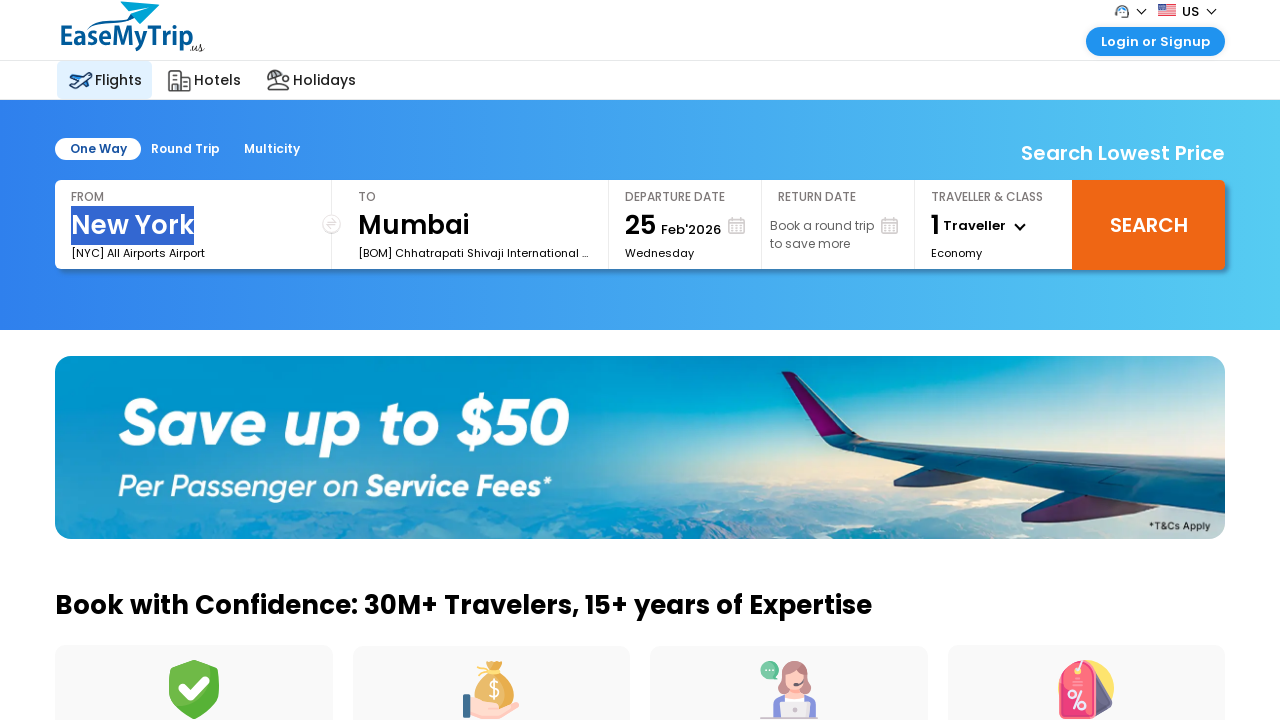

Pressed Tab to navigate to second element
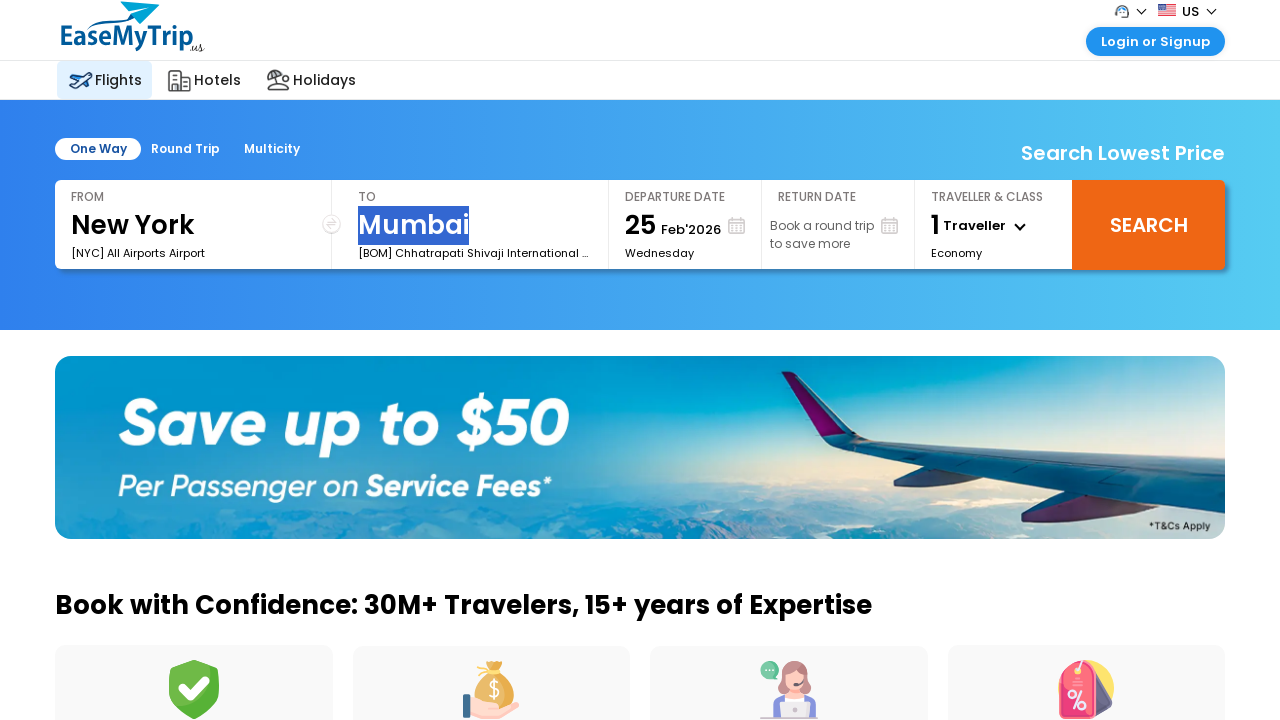

Waited 2 seconds
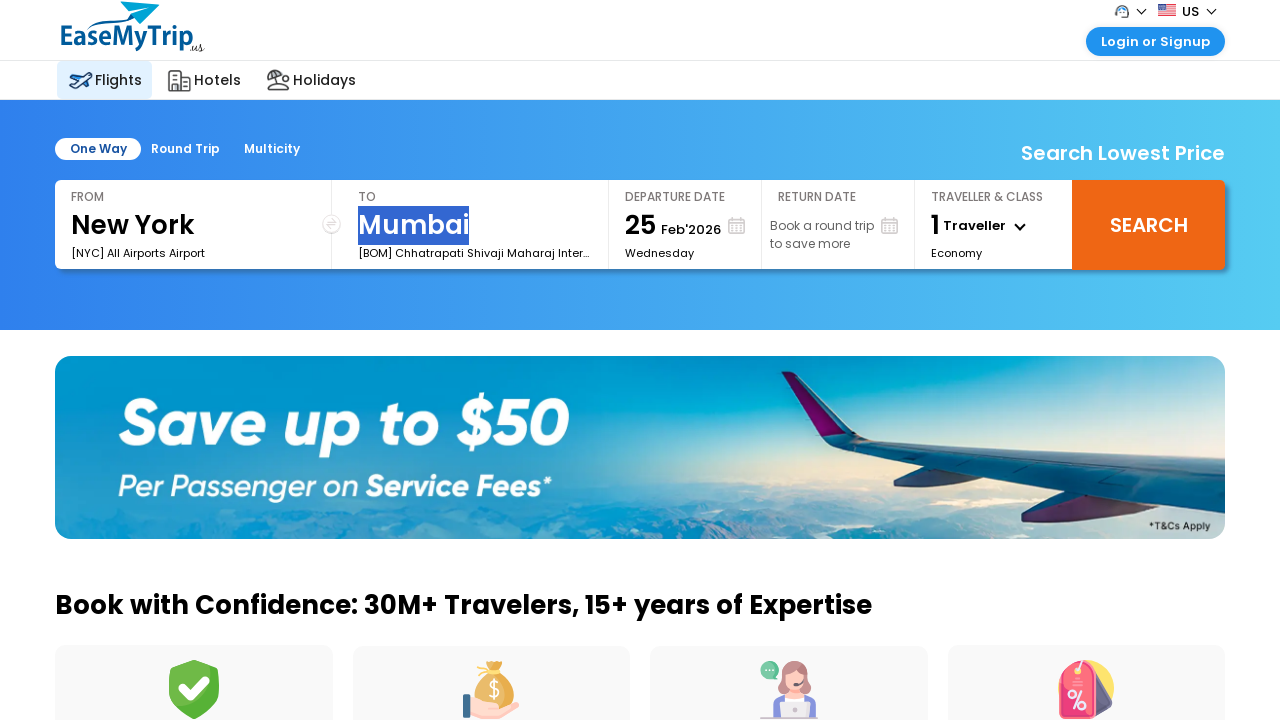

Pressed Enter to interact with focused element in flight booking interface
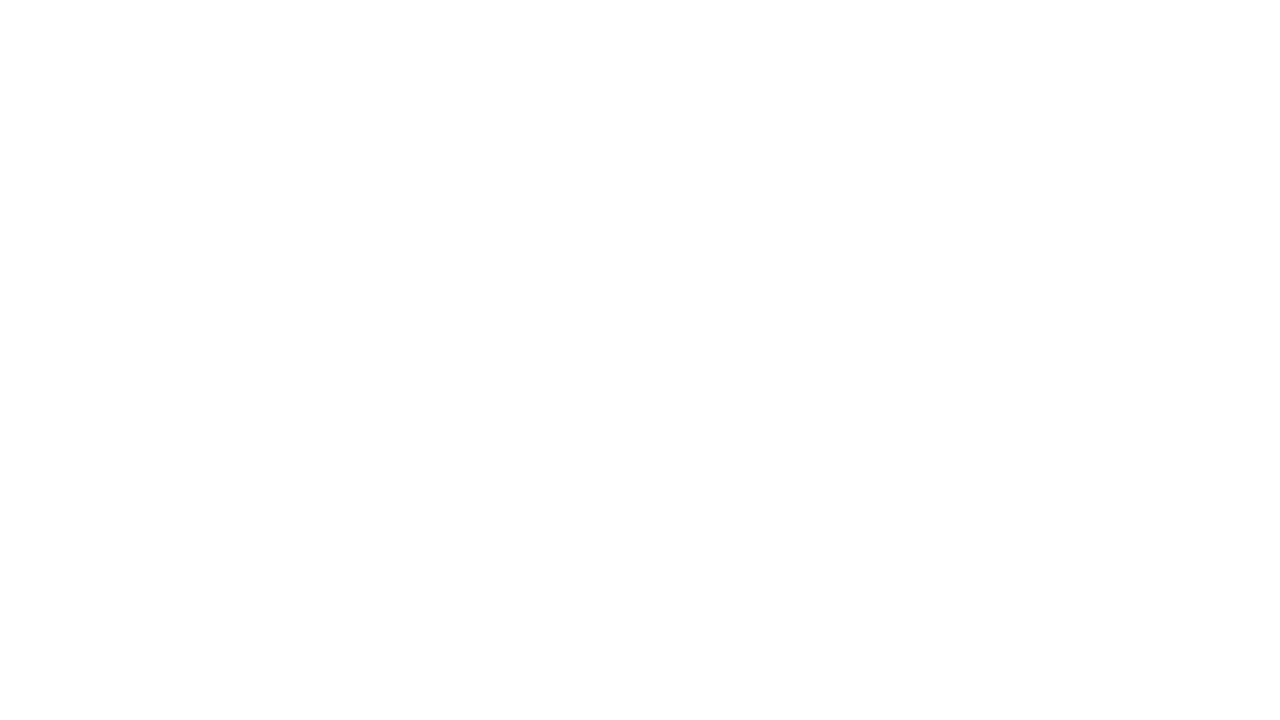

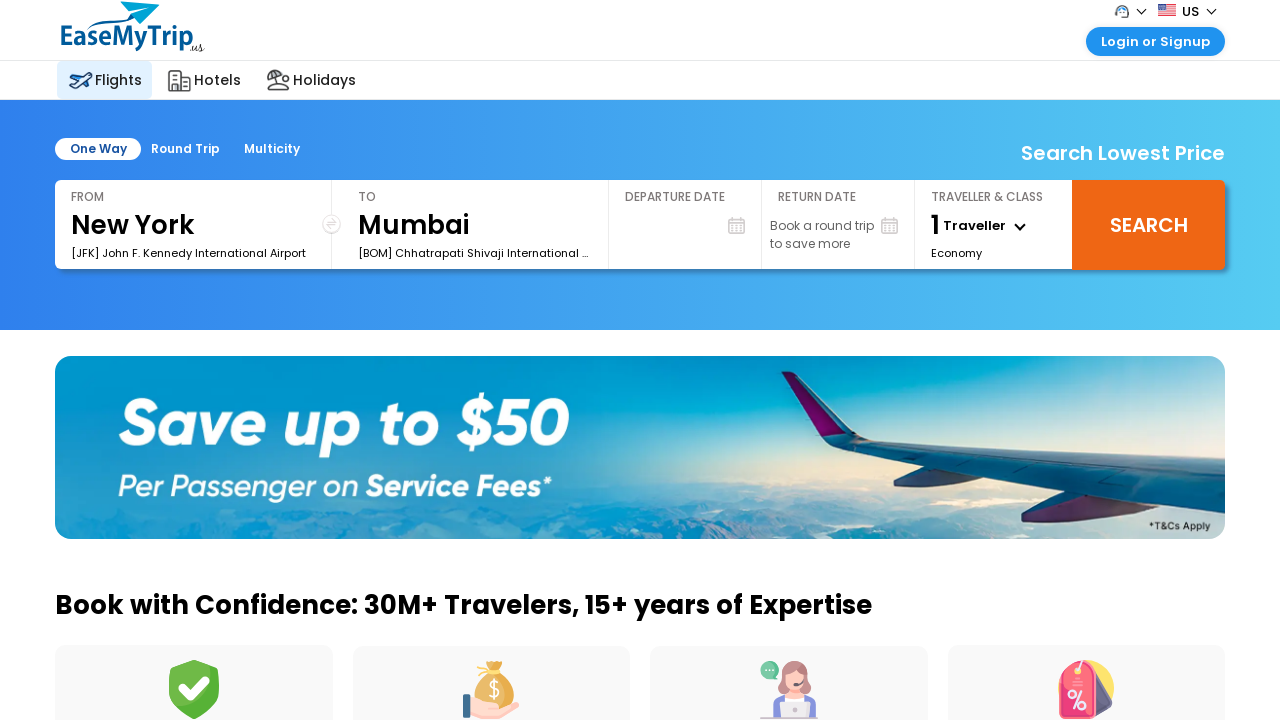